Tests drag and drop functionality on jQuery UI demo page by dragging an element and dropping it onto a target area

Starting URL: https://jqueryui.com/droppable/

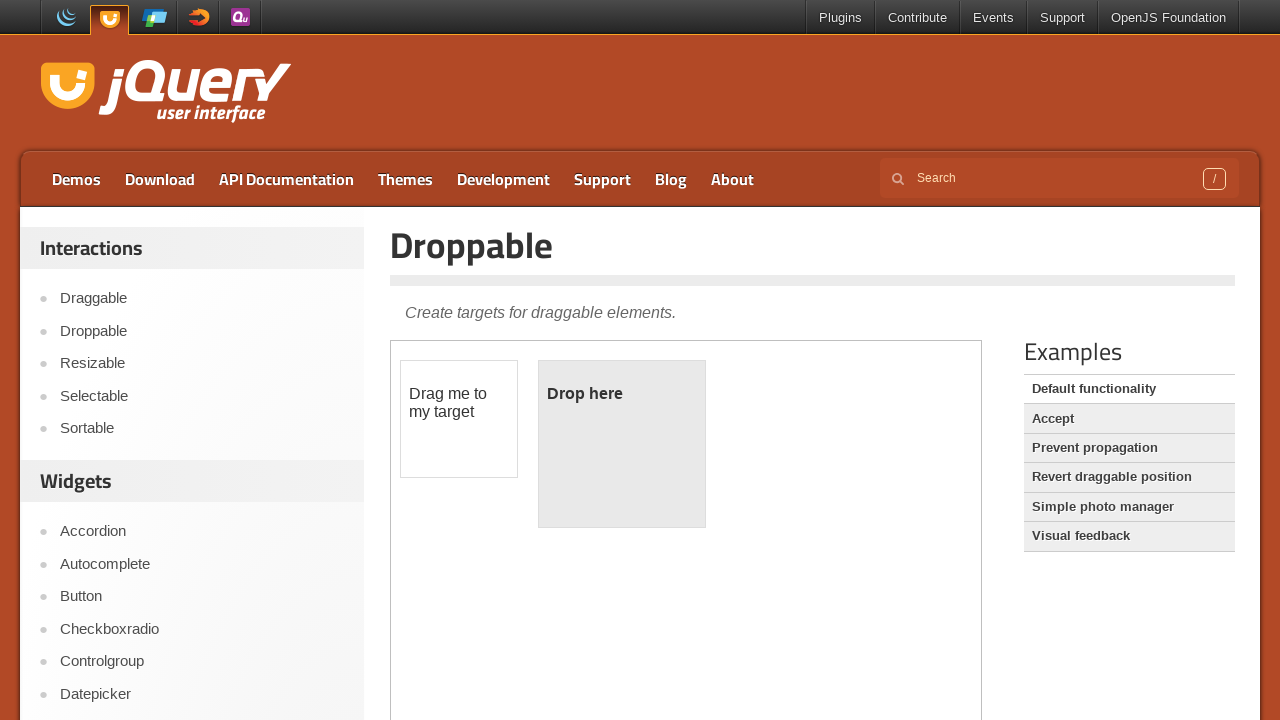

Located the demo iframe for droppable test
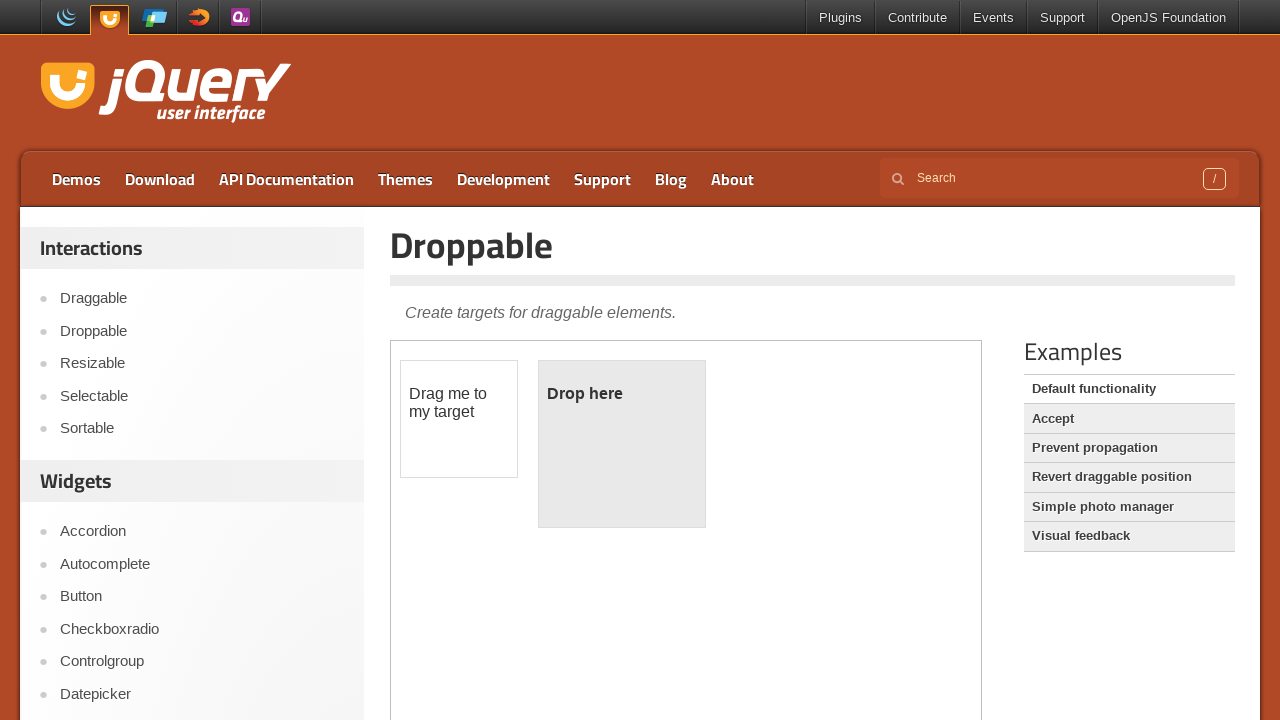

Located the draggable element with text 'Drag me'
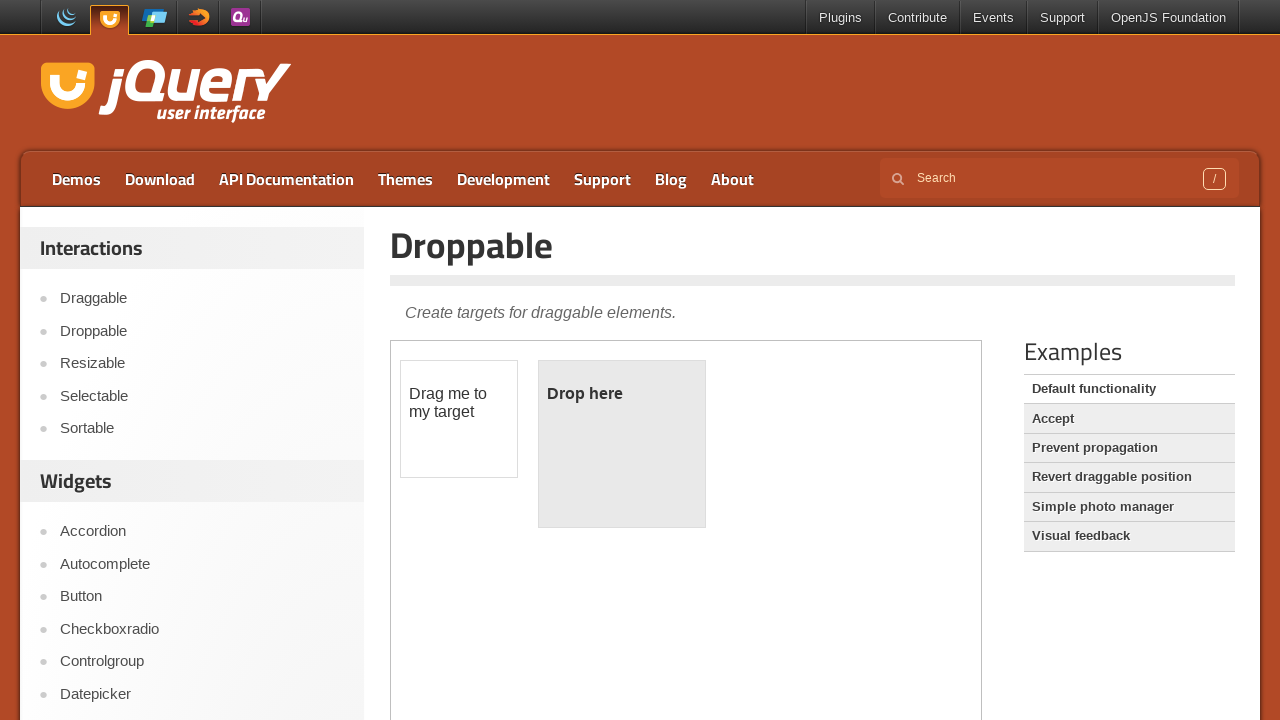

Located the droppable target area with text 'Drop here'
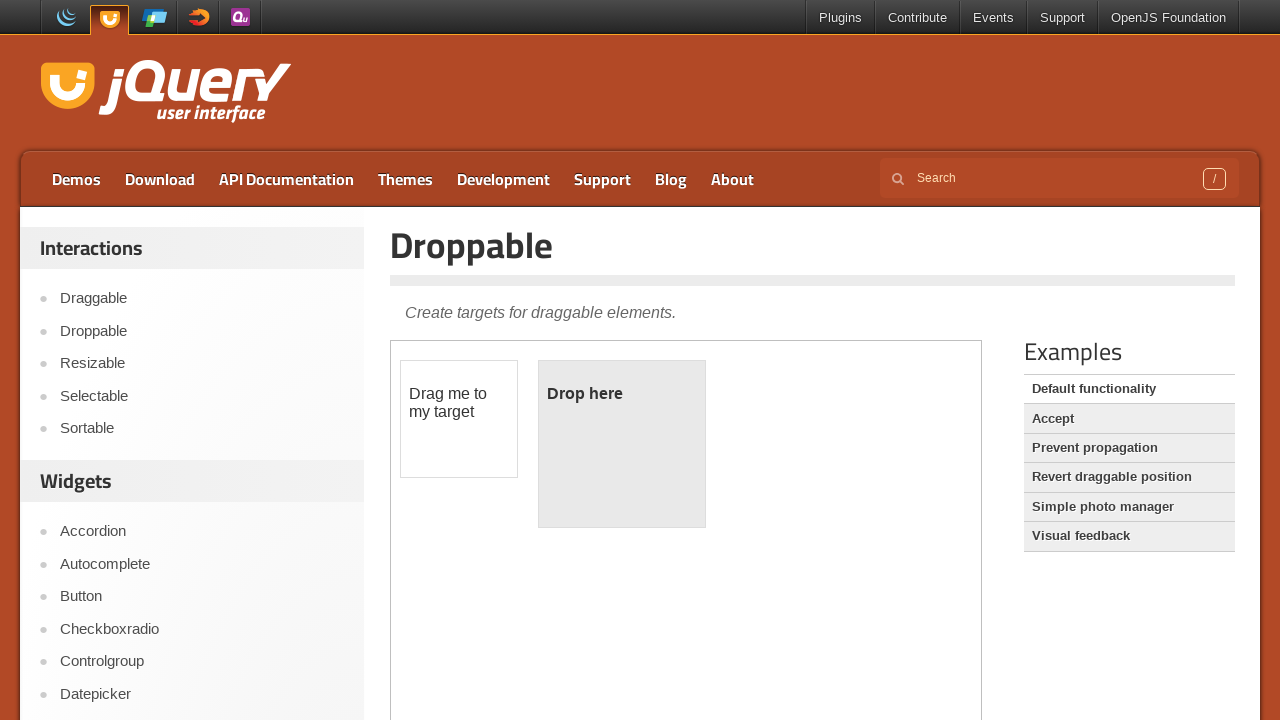

Successfully dragged element onto the drop target at (622, 394)
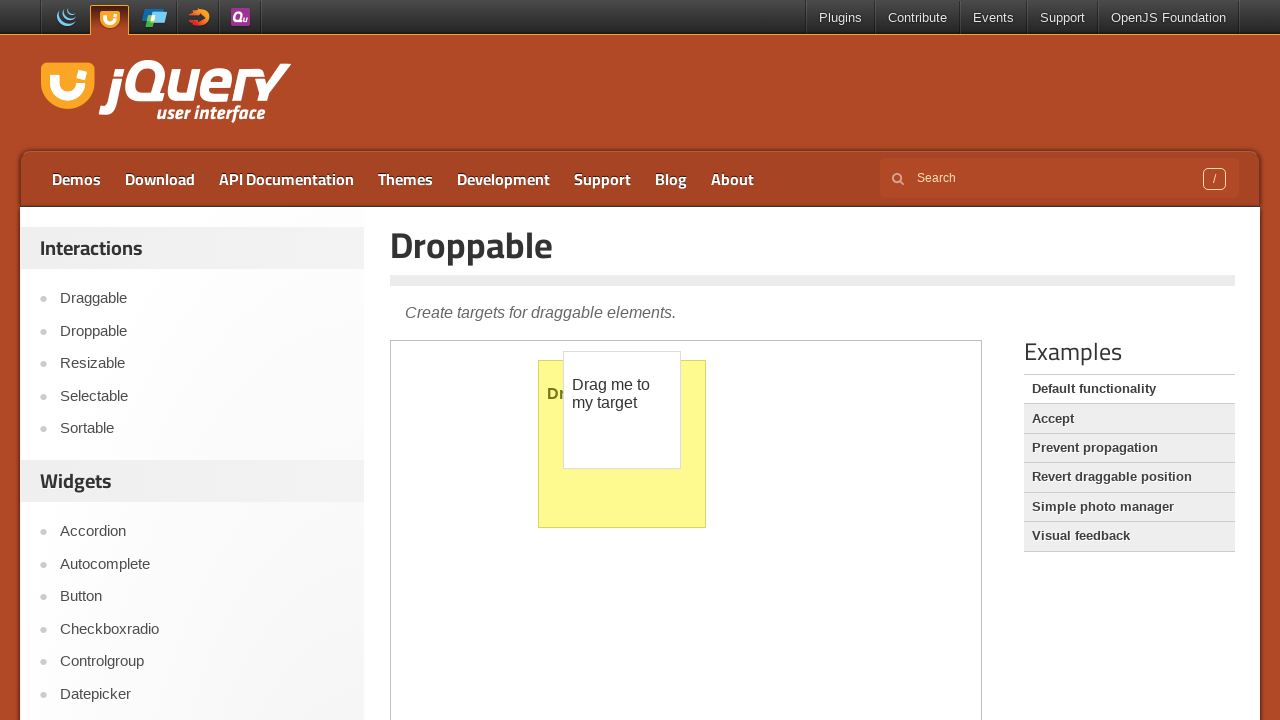

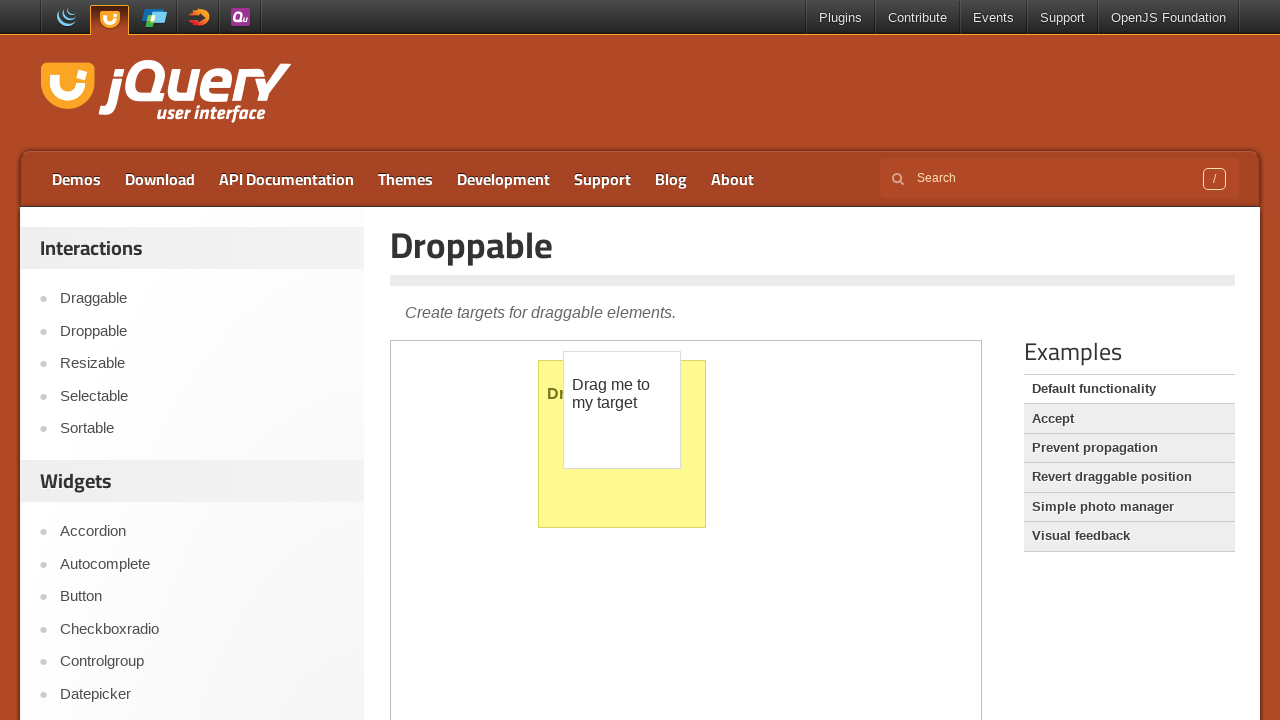